Tests dropdown selection functionality by selecting options using different methods: by value, by index, and by visible text

Starting URL: https://demoqa.com/select-menu

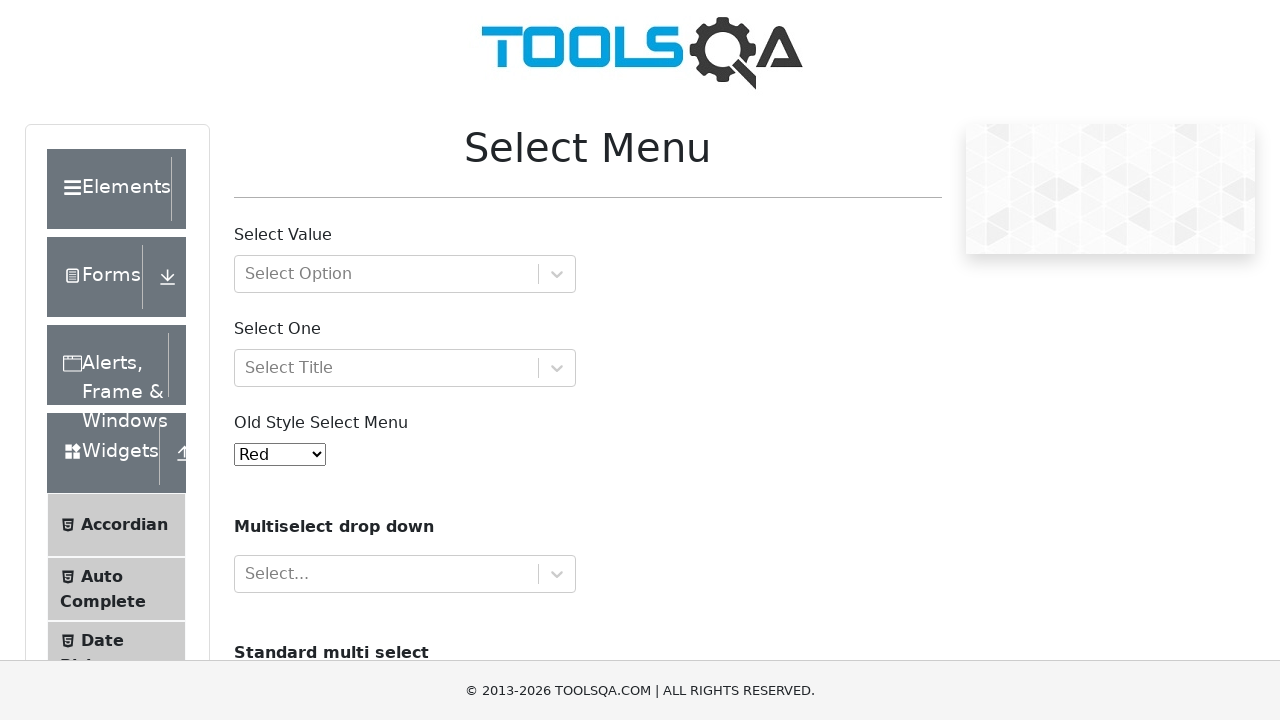

Located the dropdown element with id 'oldSelectMenu'
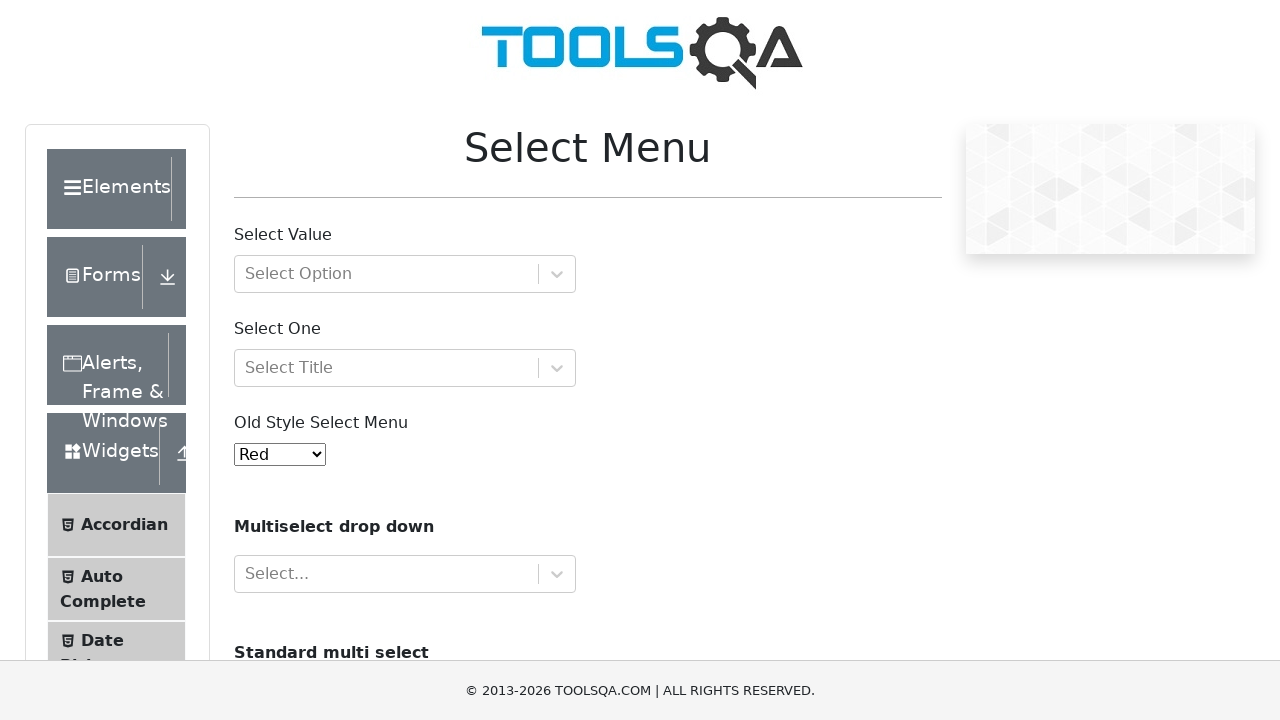

Selected dropdown option by value '4' on #oldSelectMenu
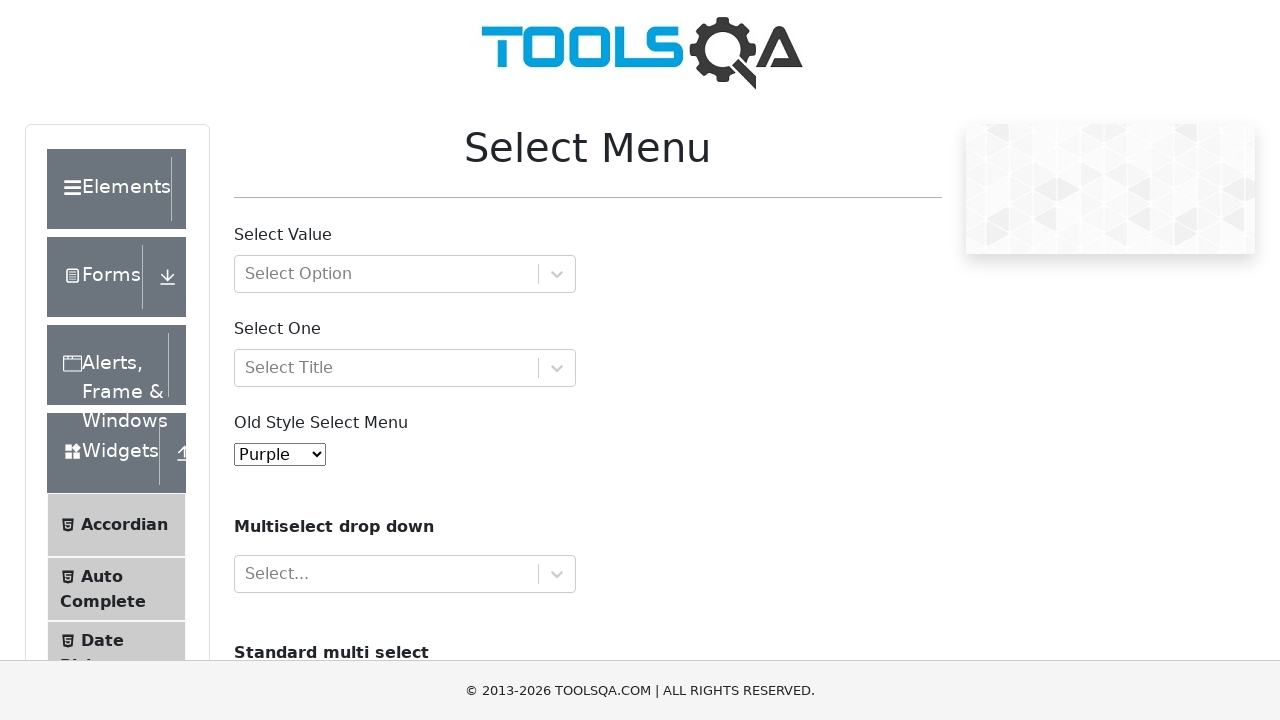

Selected dropdown option by index 5 (Purple) on #oldSelectMenu
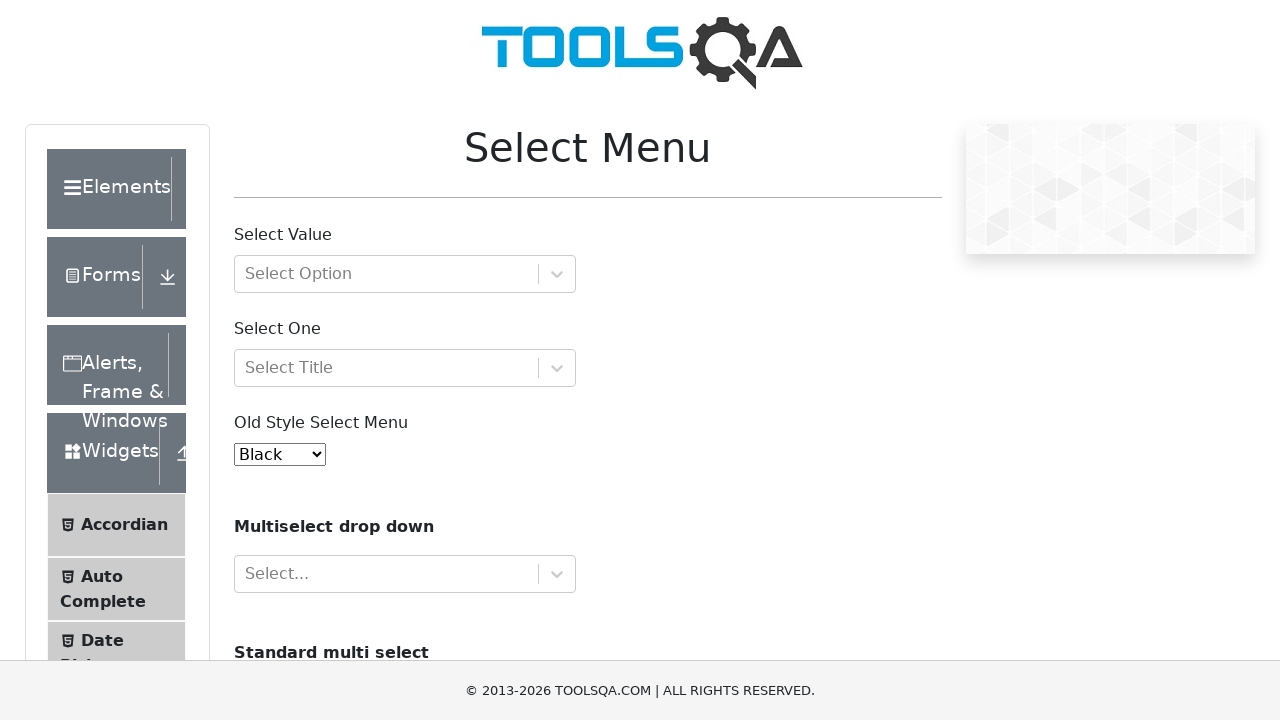

Selected dropdown option by visible text 'Indigo' on #oldSelectMenu
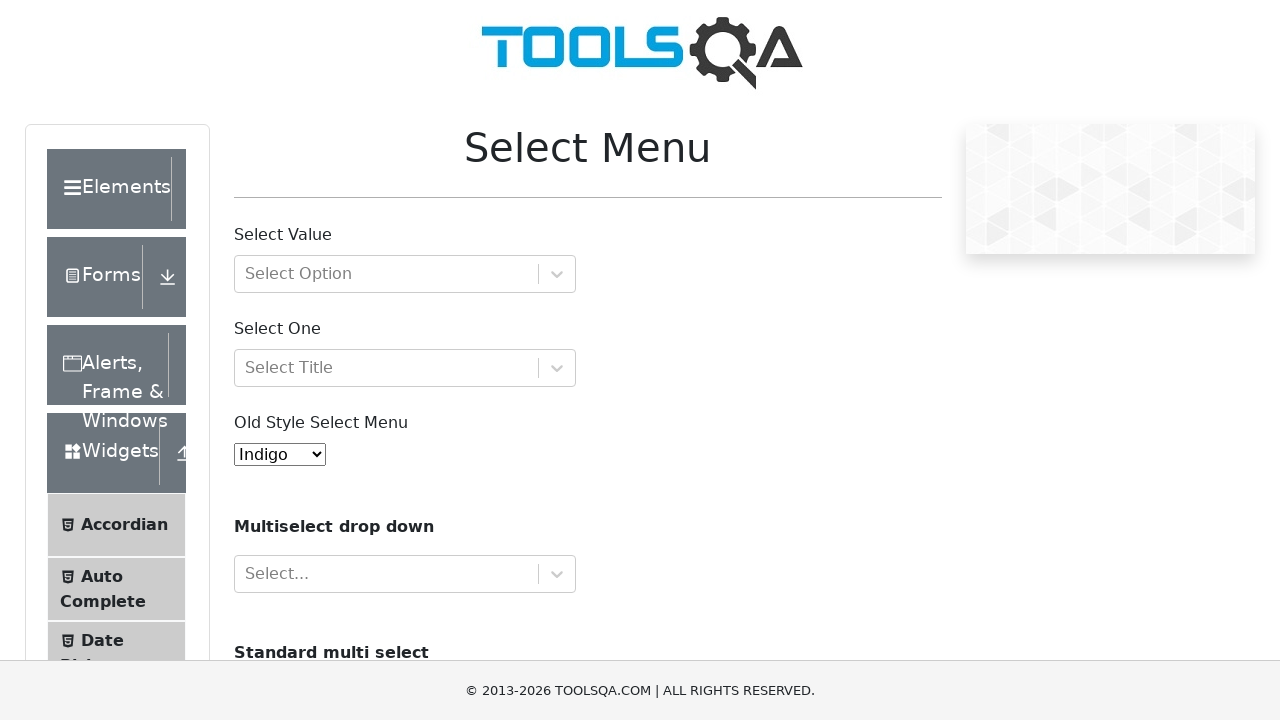

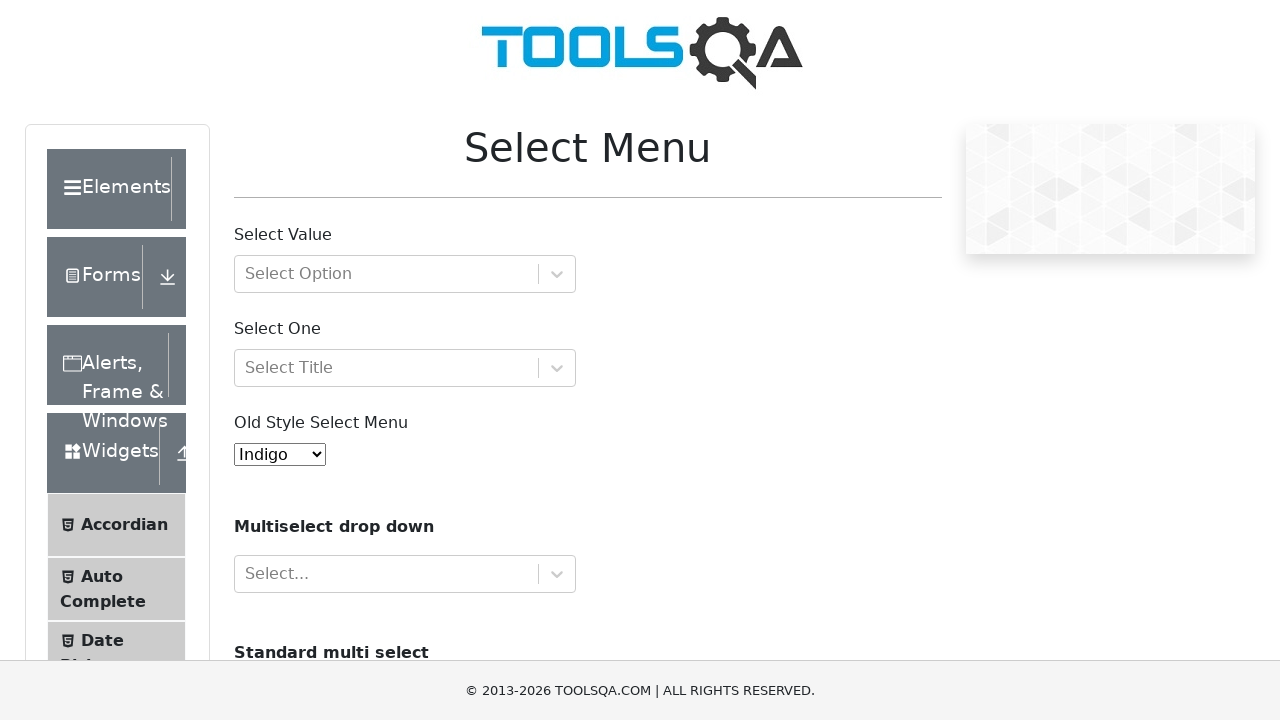